Tests browser window handling by clicking a button that opens new windows, then iterating through all window handles, switching to each one and capturing the title, before switching back to the original window.

Starting URL: https://testautomationpractice.blogspot.com/

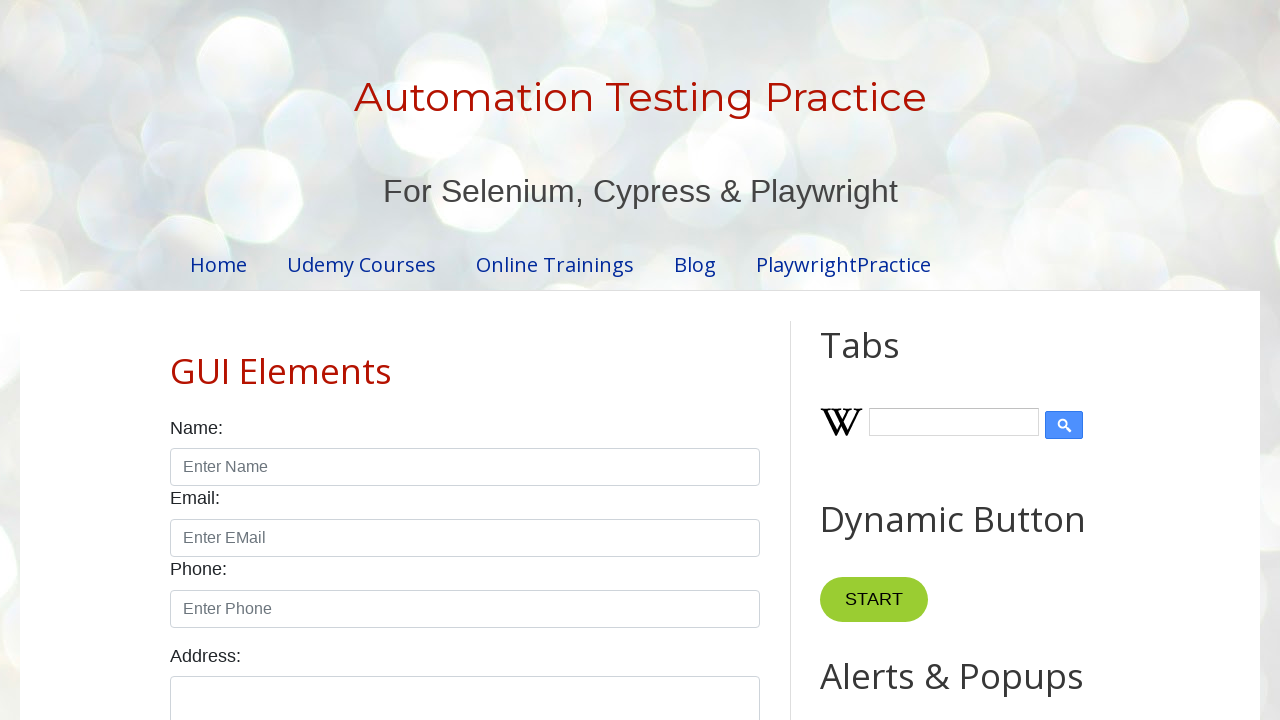

Clicked button to open new windows at (880, 361) on xpath=//*[@id='HTML4']/div[1]/button
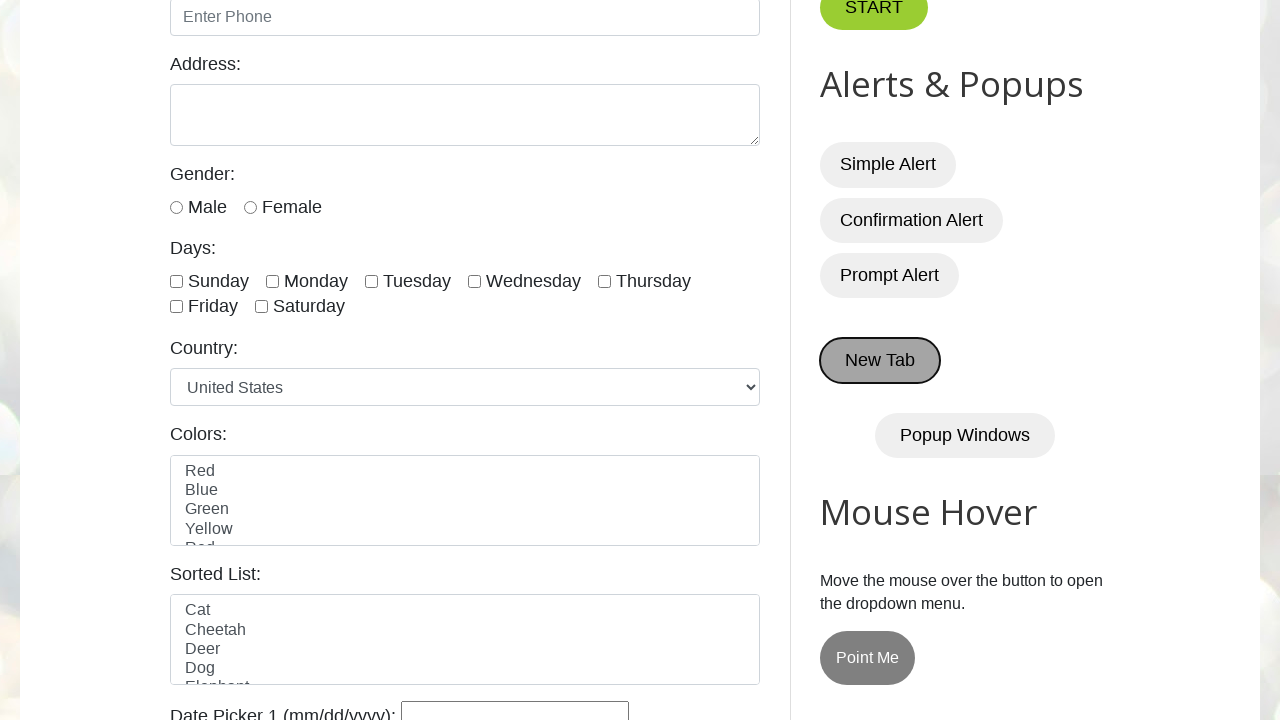

Waited 2 seconds for new windows to open
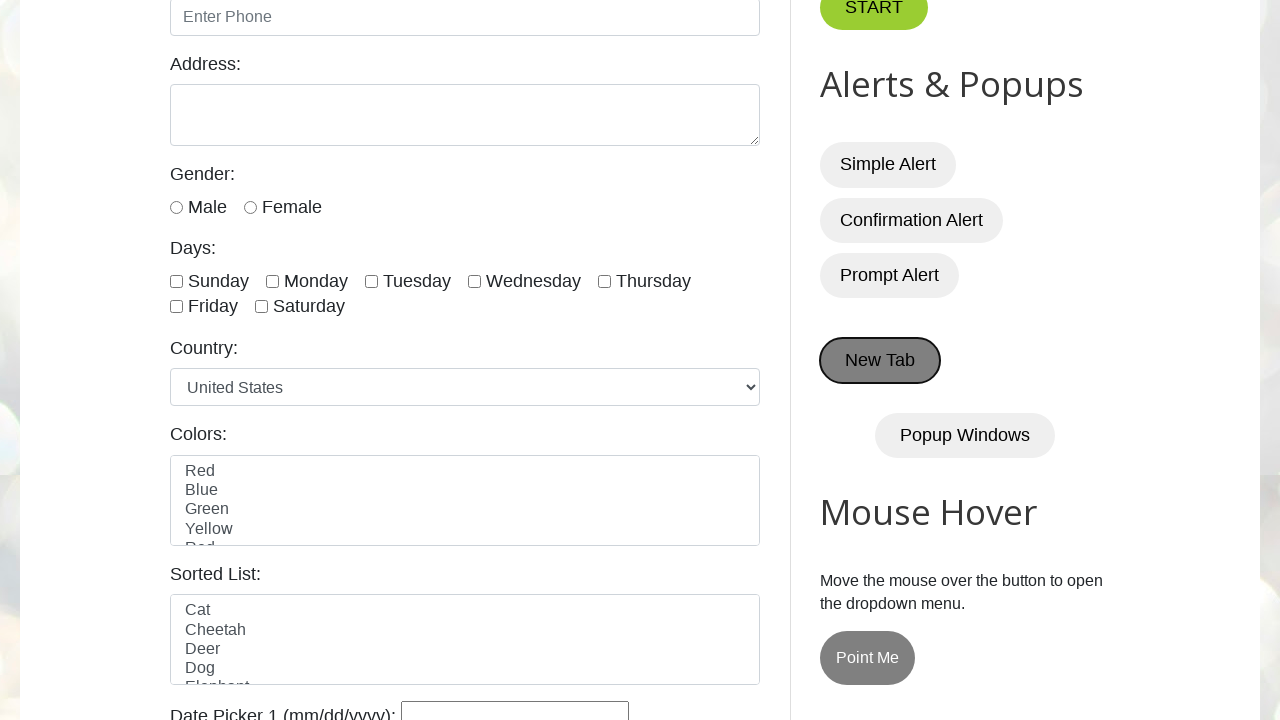

Retrieved all open pages from context
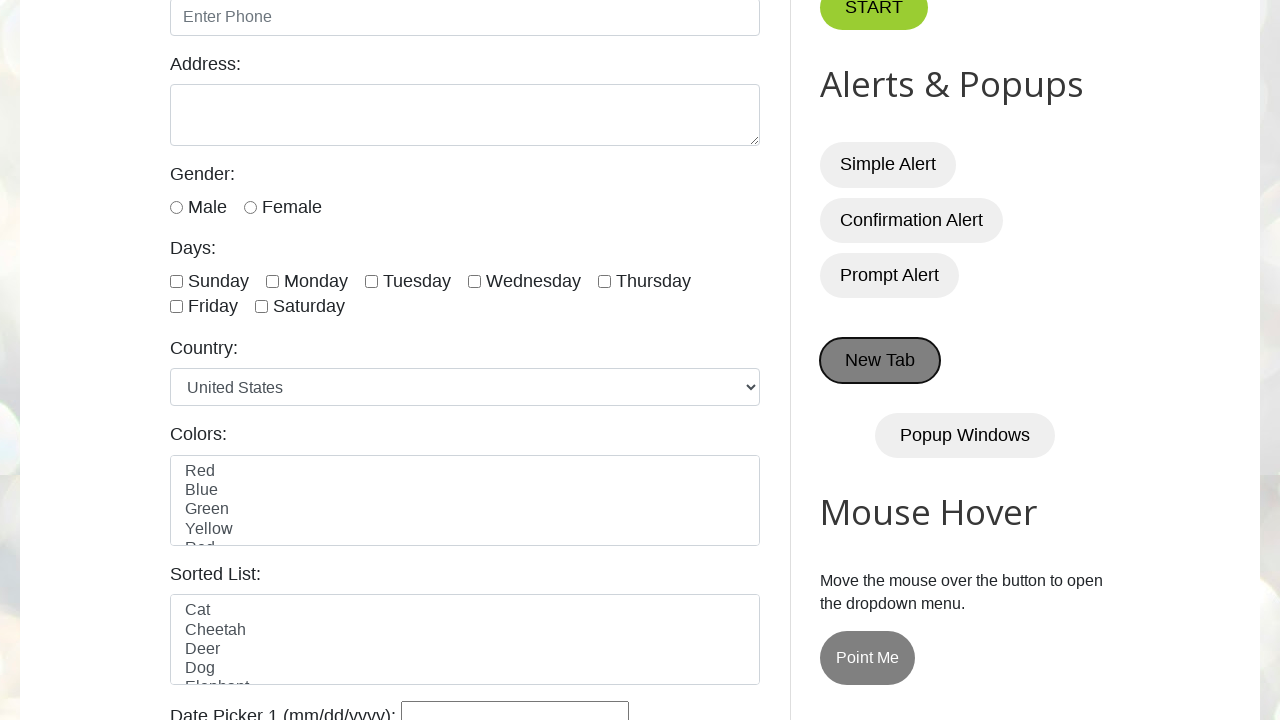

Stored original page handle
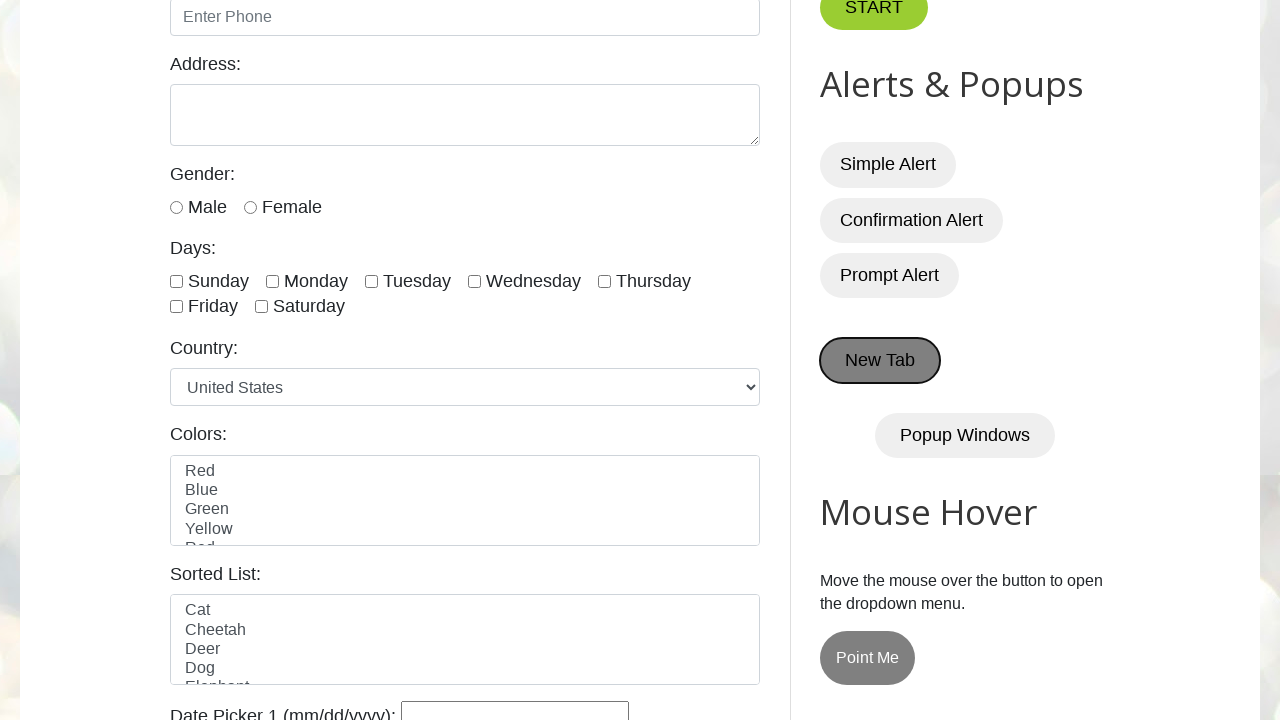

Switched to window 0, title: Automation Testing Practice
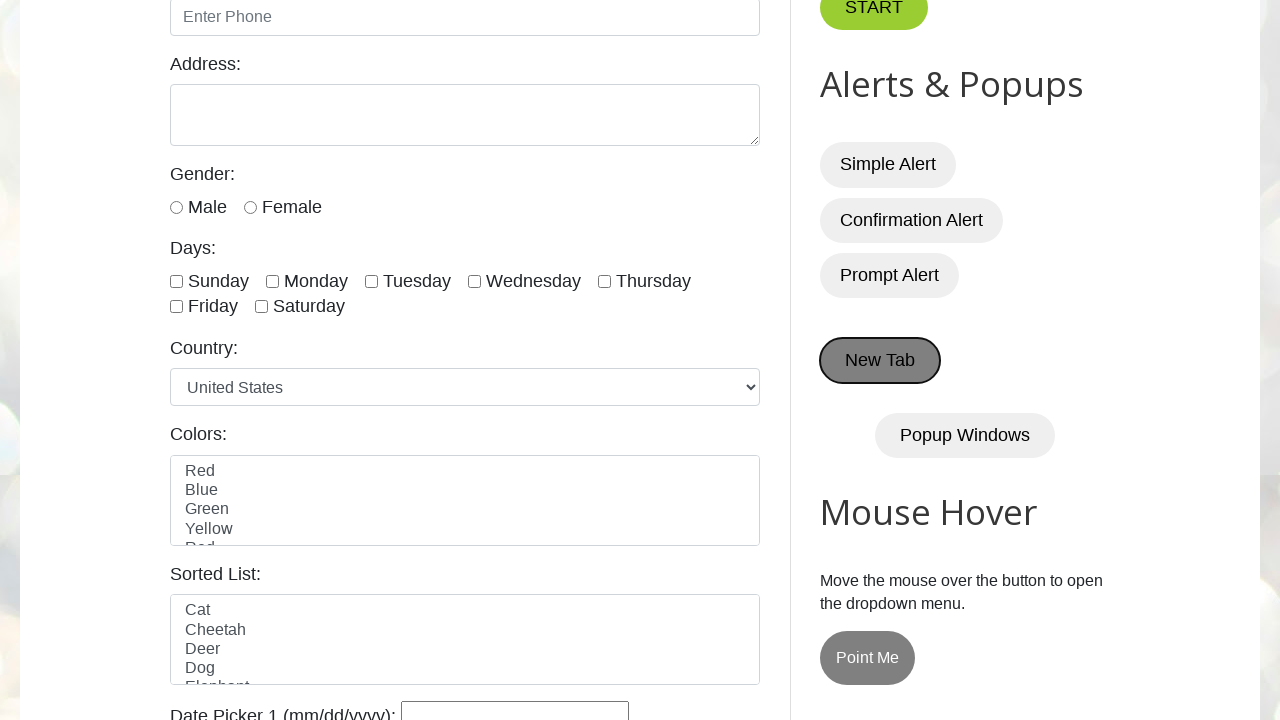

Waited 2 seconds before switching to next window
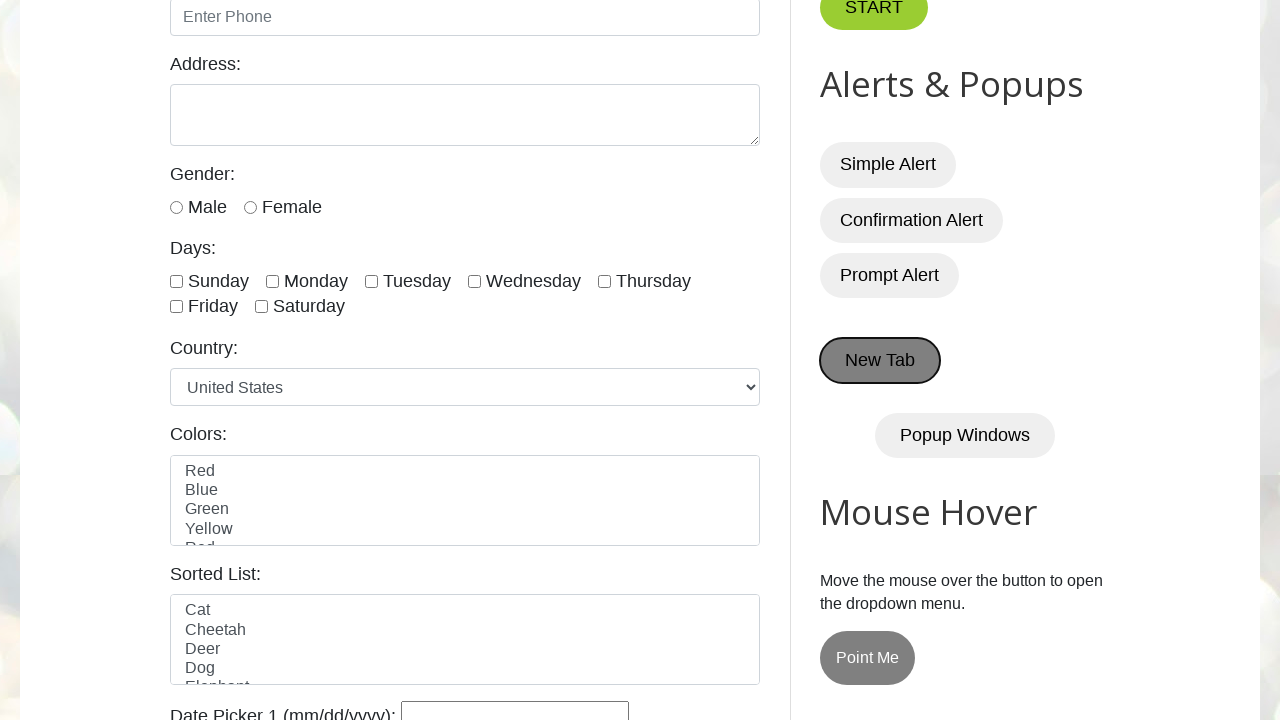

Switched to window 1, title: SDET-QA Blog
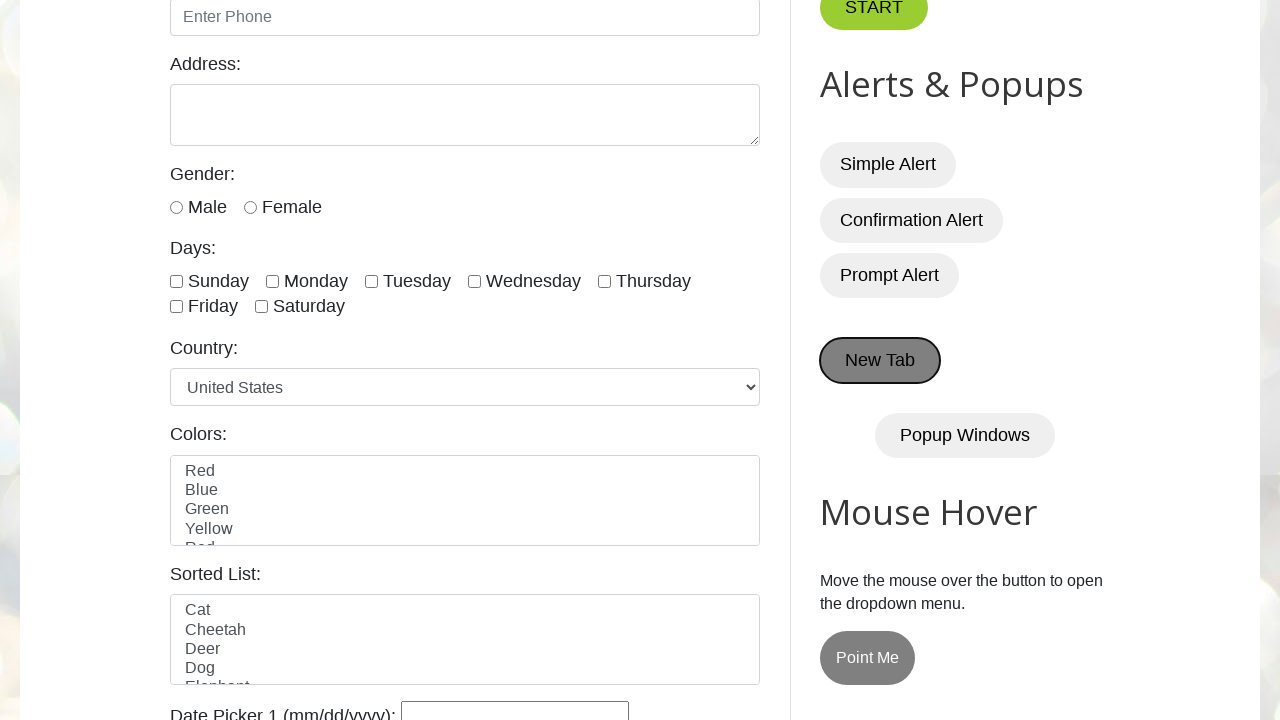

Waited 2 seconds before switching to next window
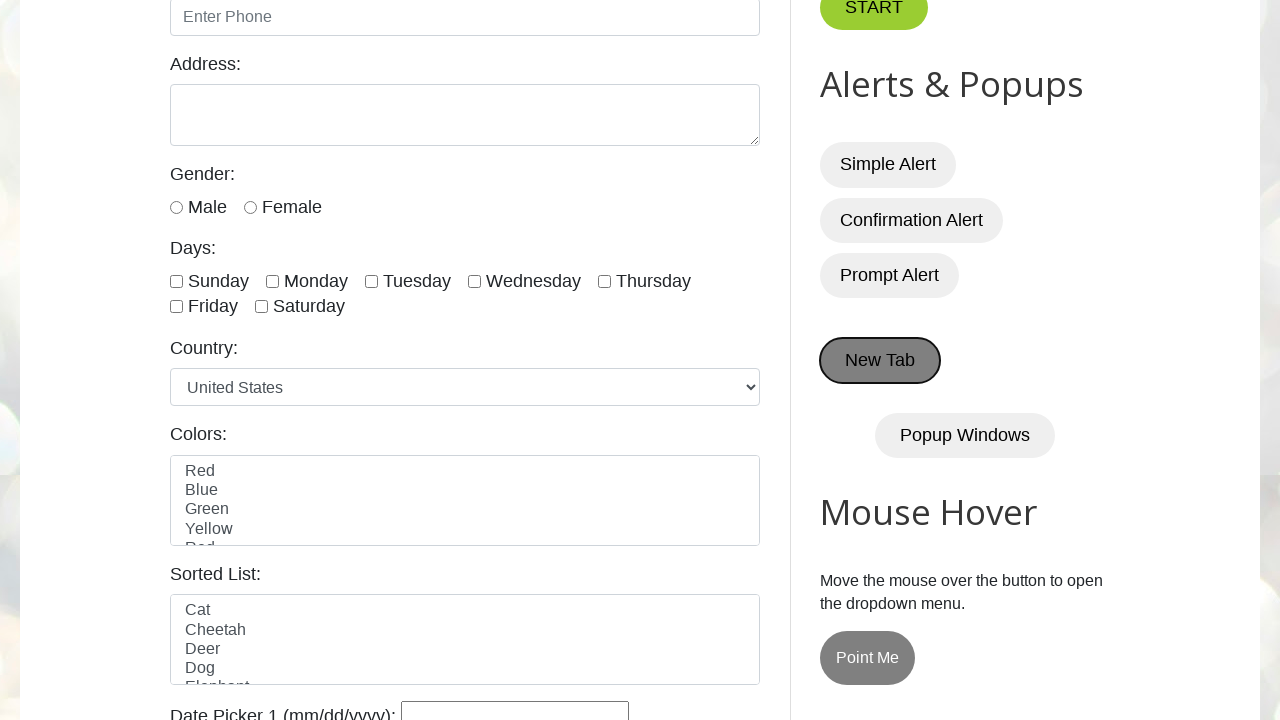

Switched back to original window
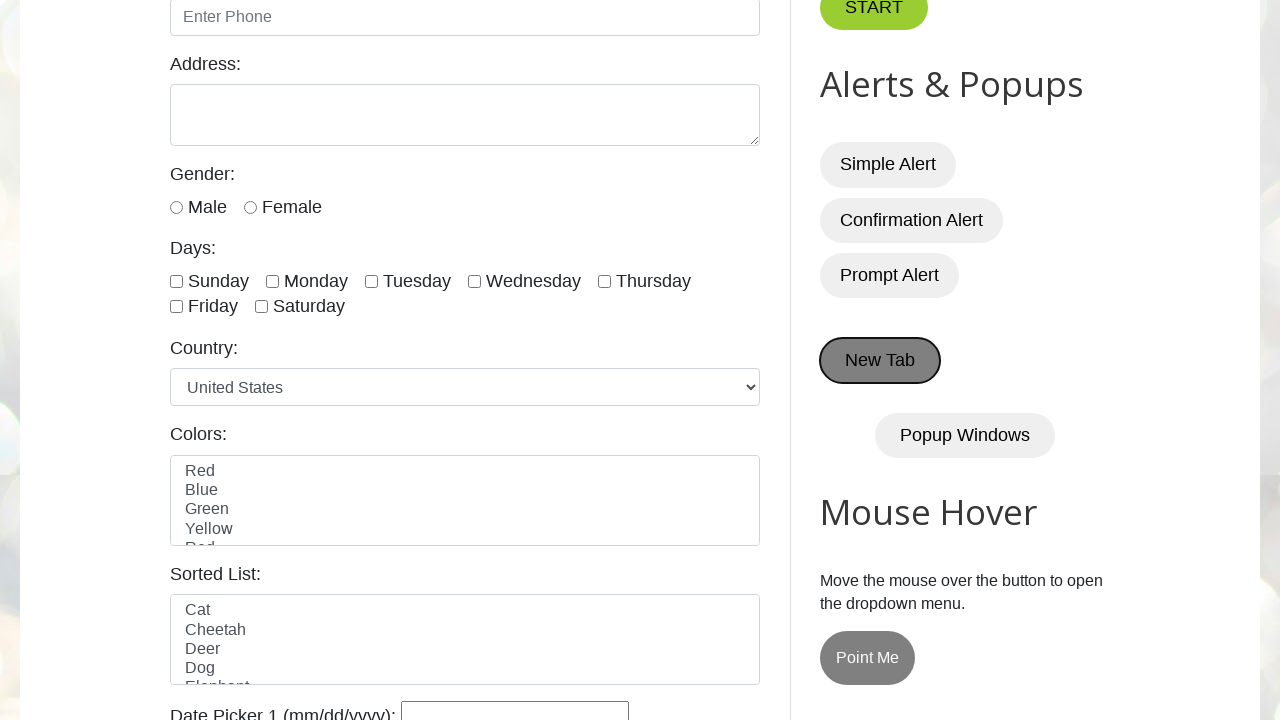

Waited 2 seconds on original window
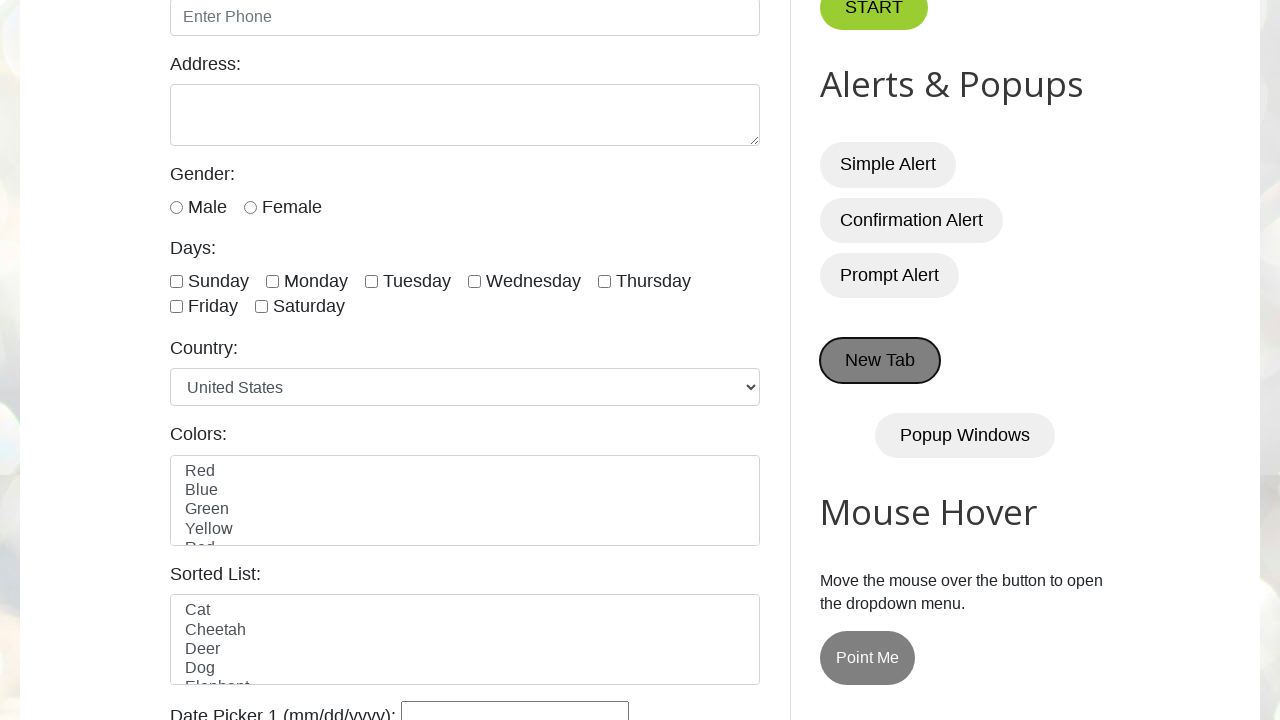

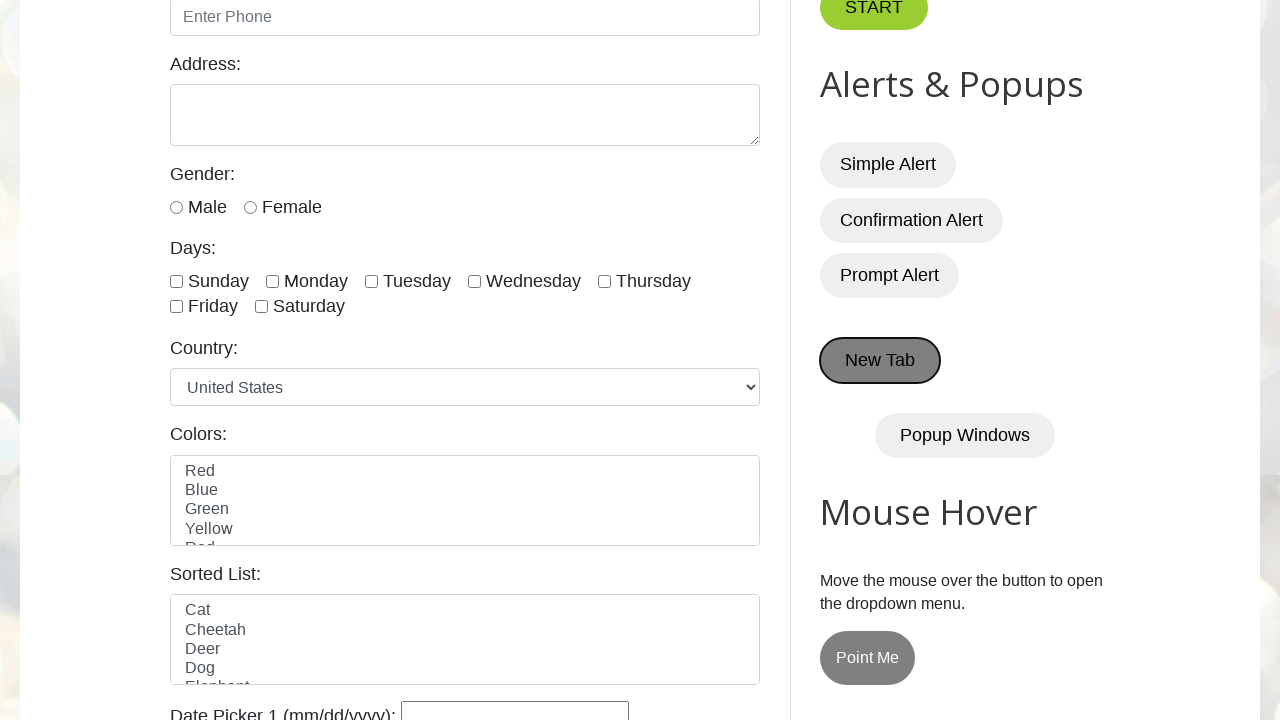